Tests opening a link in a new browser tab using keyboard shortcut (Ctrl+Enter), switching to the new tab, closing it, and switching back to the original tab.

Starting URL: https://www.selenium.dev/documentation/webdriver/interactions/windows/

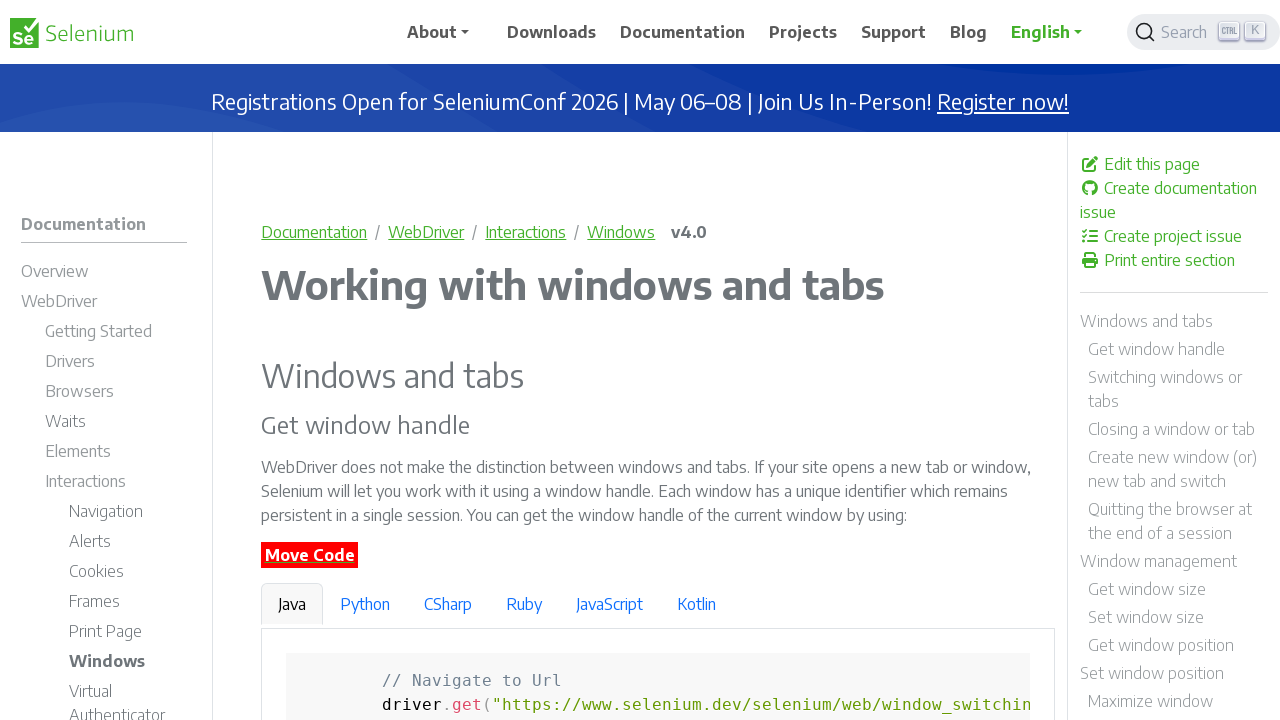

Waited for page to load (domcontentloaded)
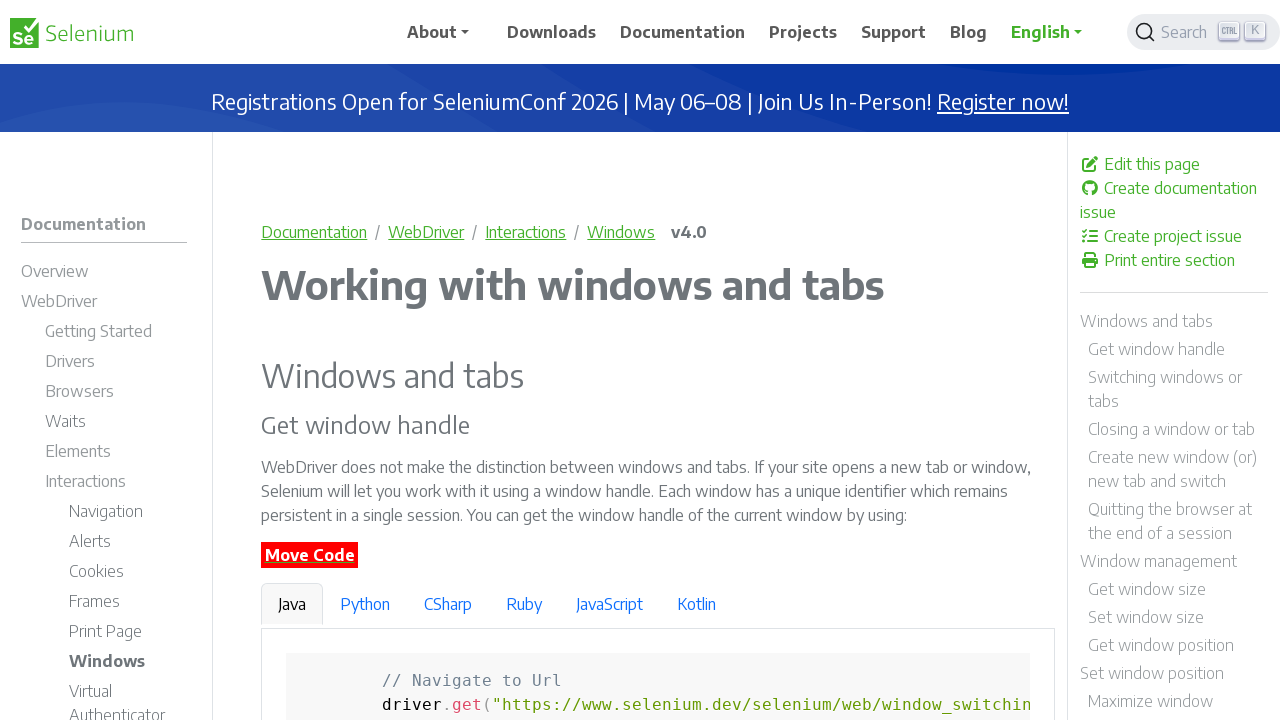

Located 'Downloads' link
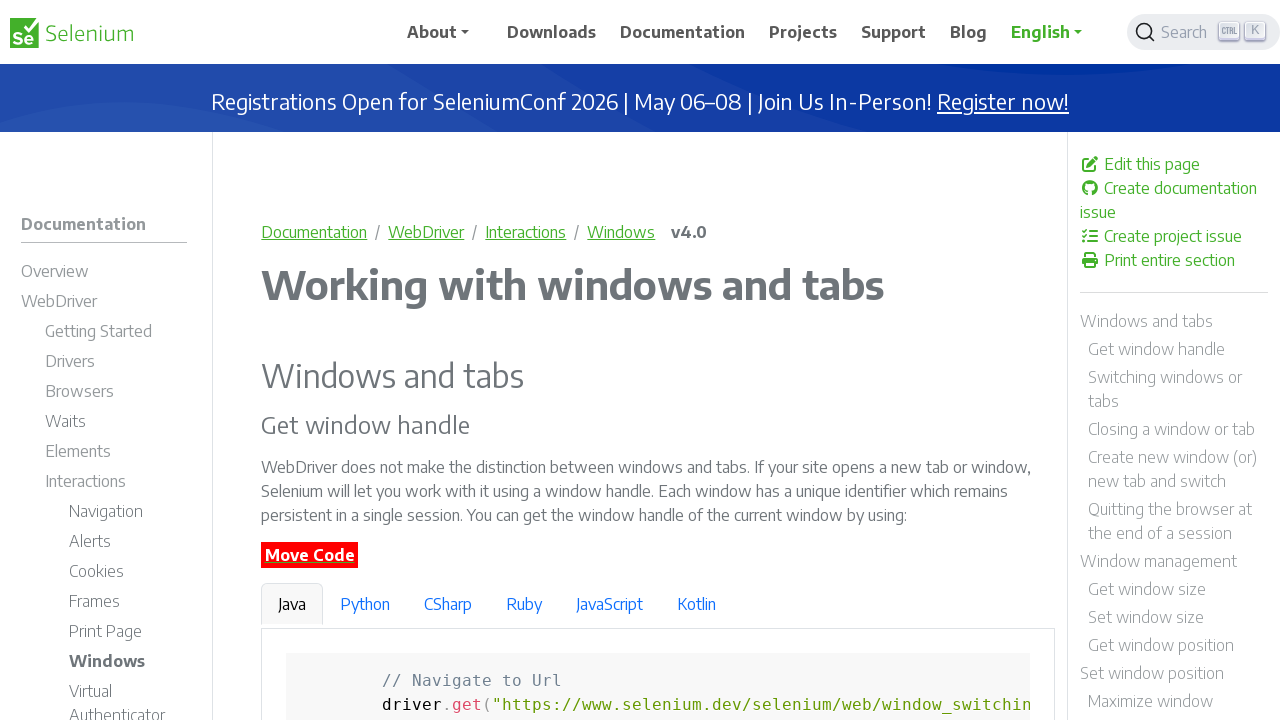

Clicked 'Downloads' link with Ctrl+Enter to open in new tab at (552, 32) on internal:text="Downloads"s
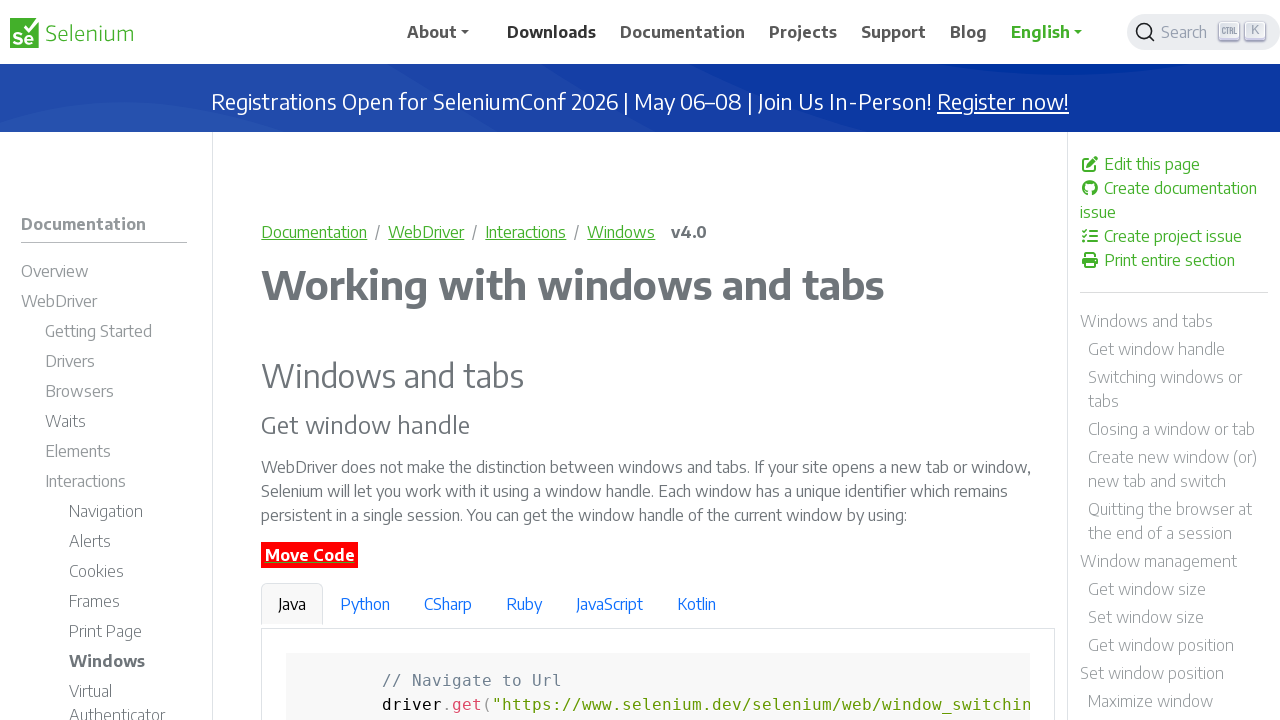

Waited for new tab to open
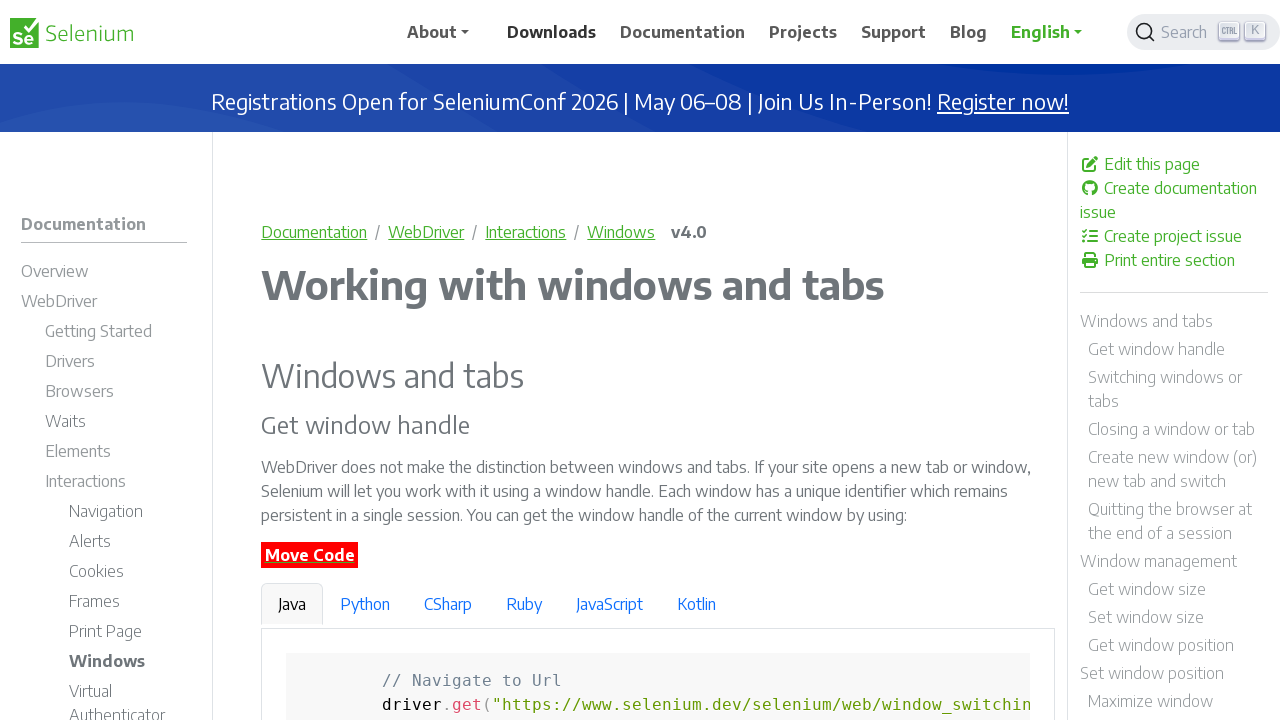

Retrieved all pages in context: 2 tab(s) open
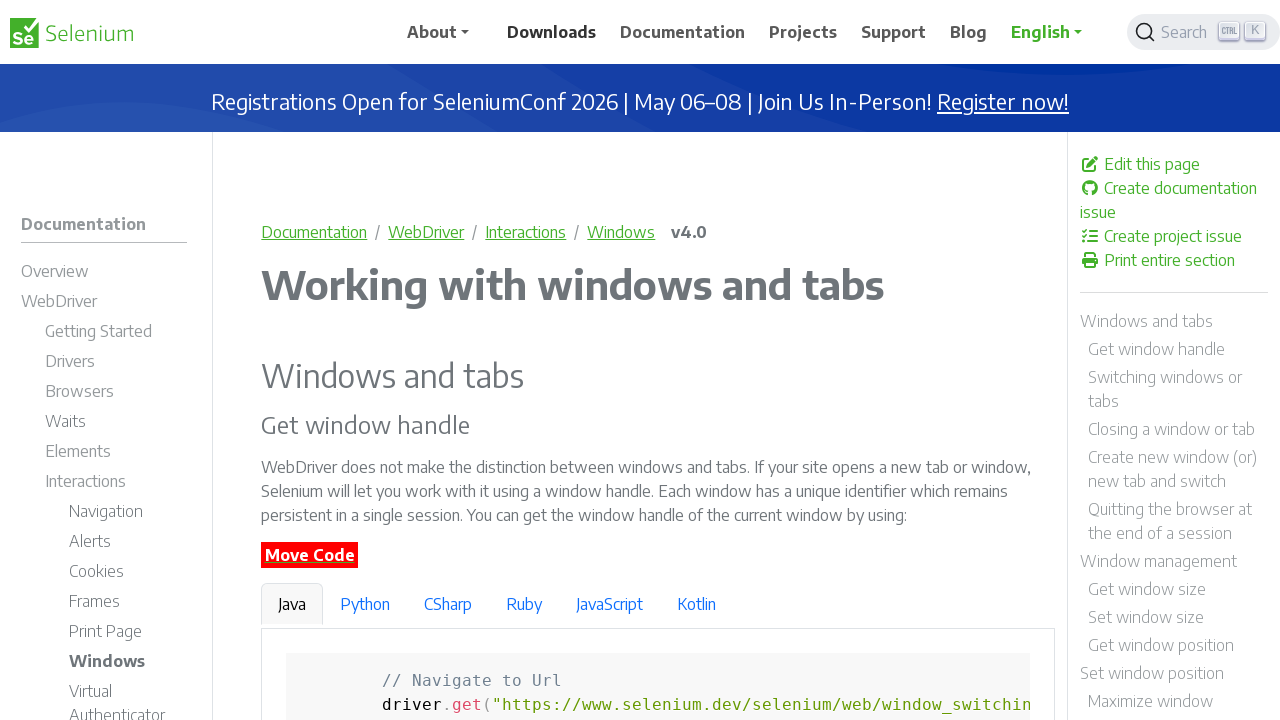

Selected new tab (second page)
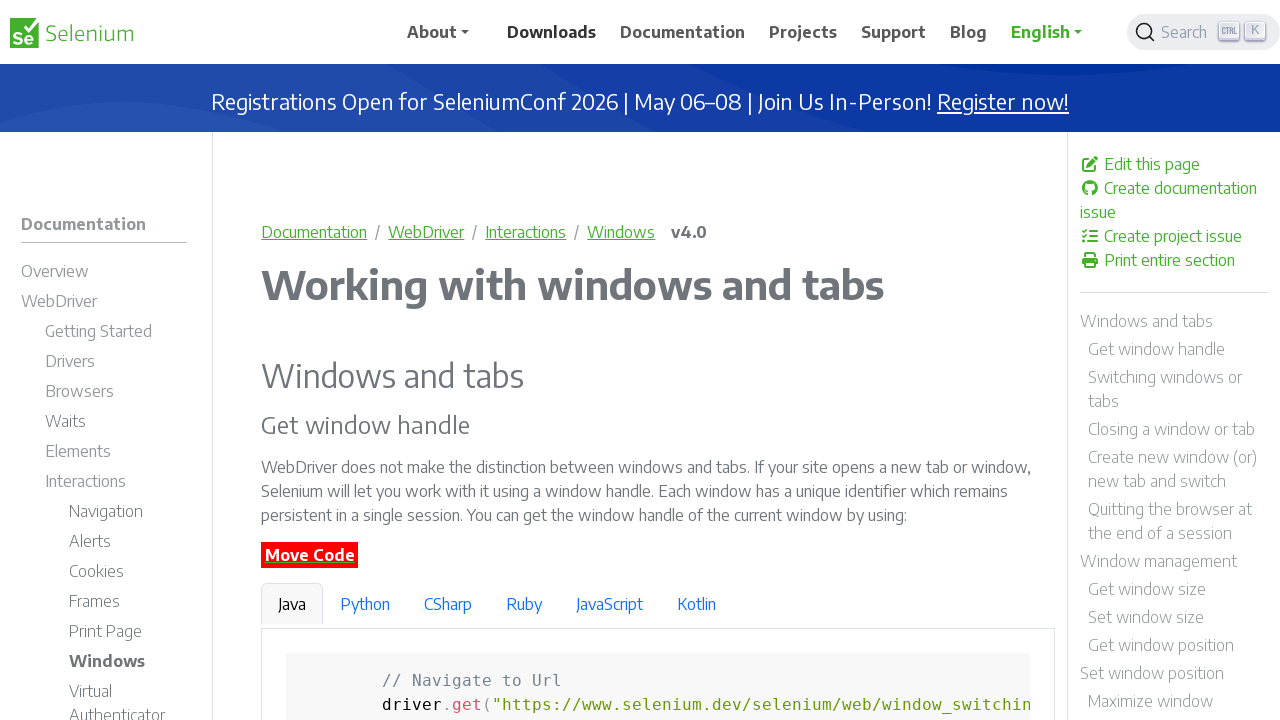

Waited for new tab content to load
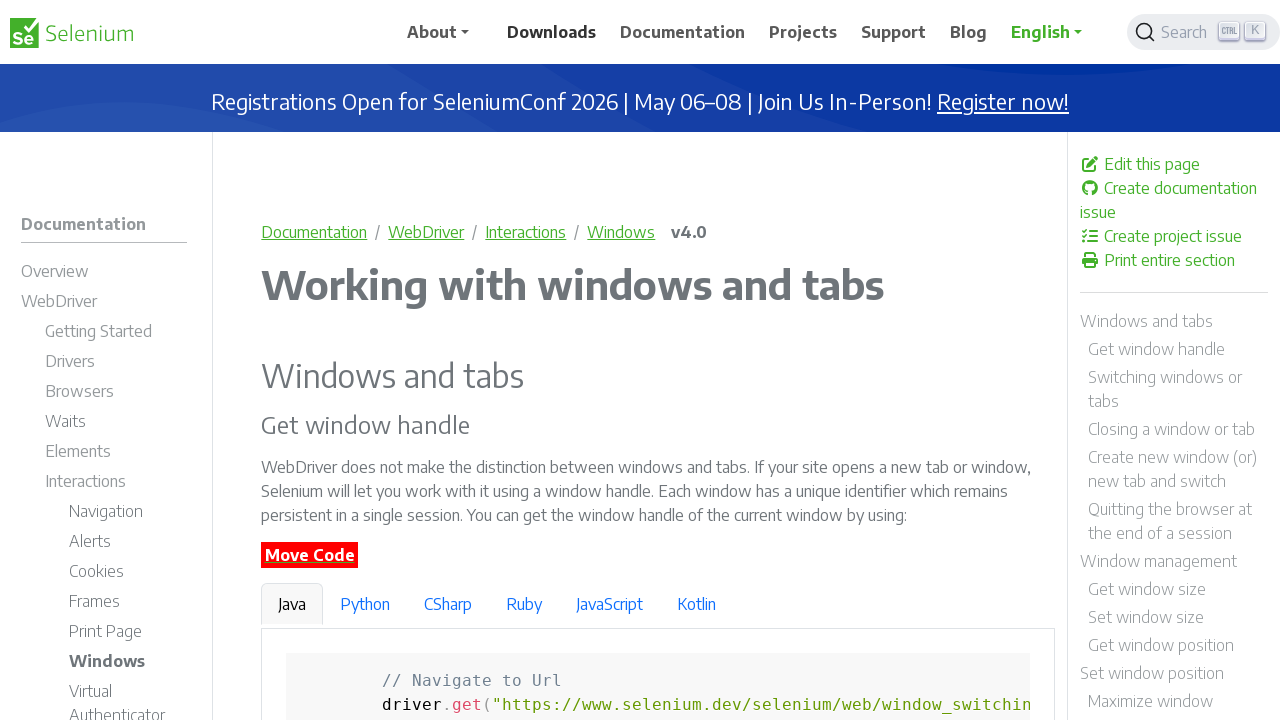

Printed new tab title: 'Downloads | Selenium'
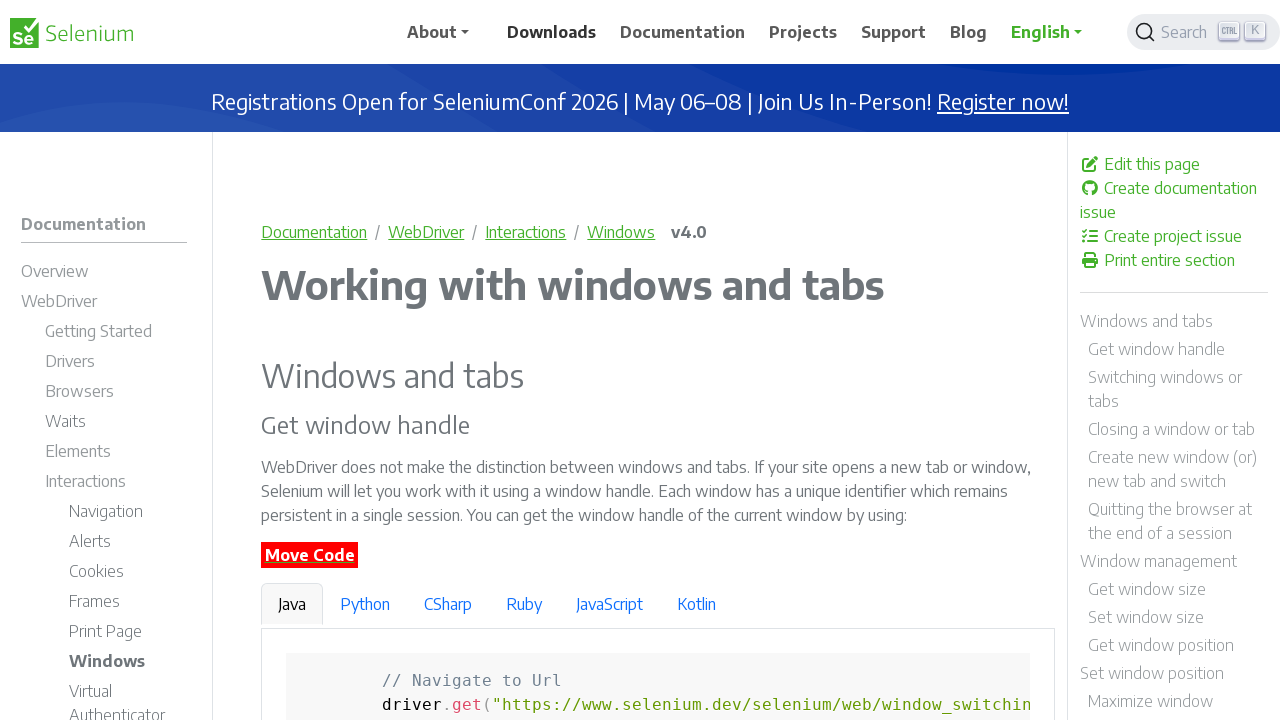

Closed the new tab
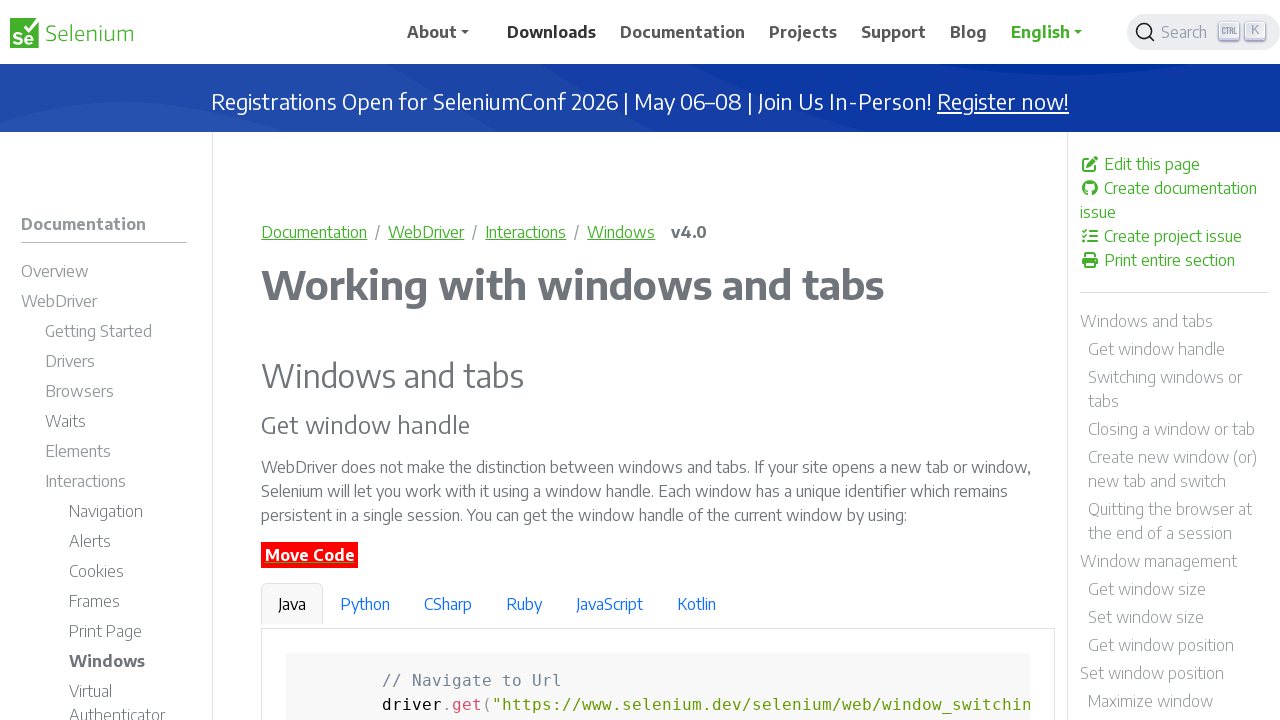

Brought original tab to front
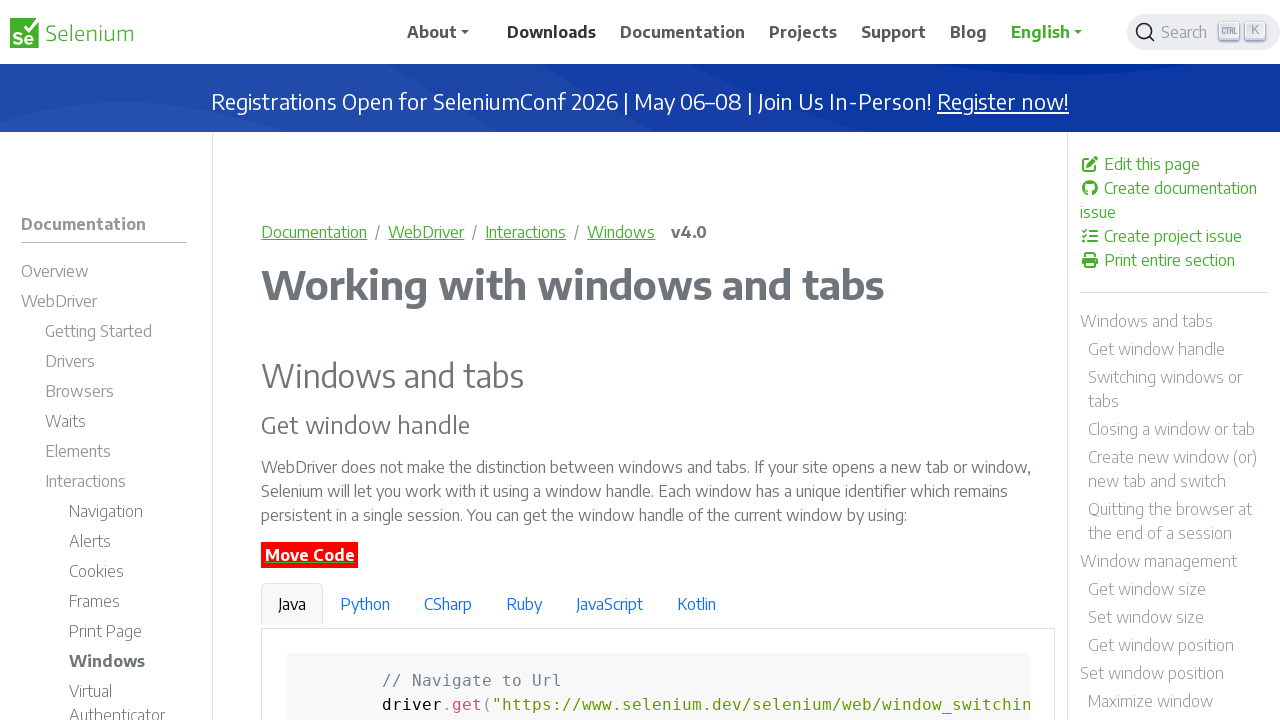

Confirmed switched to first window
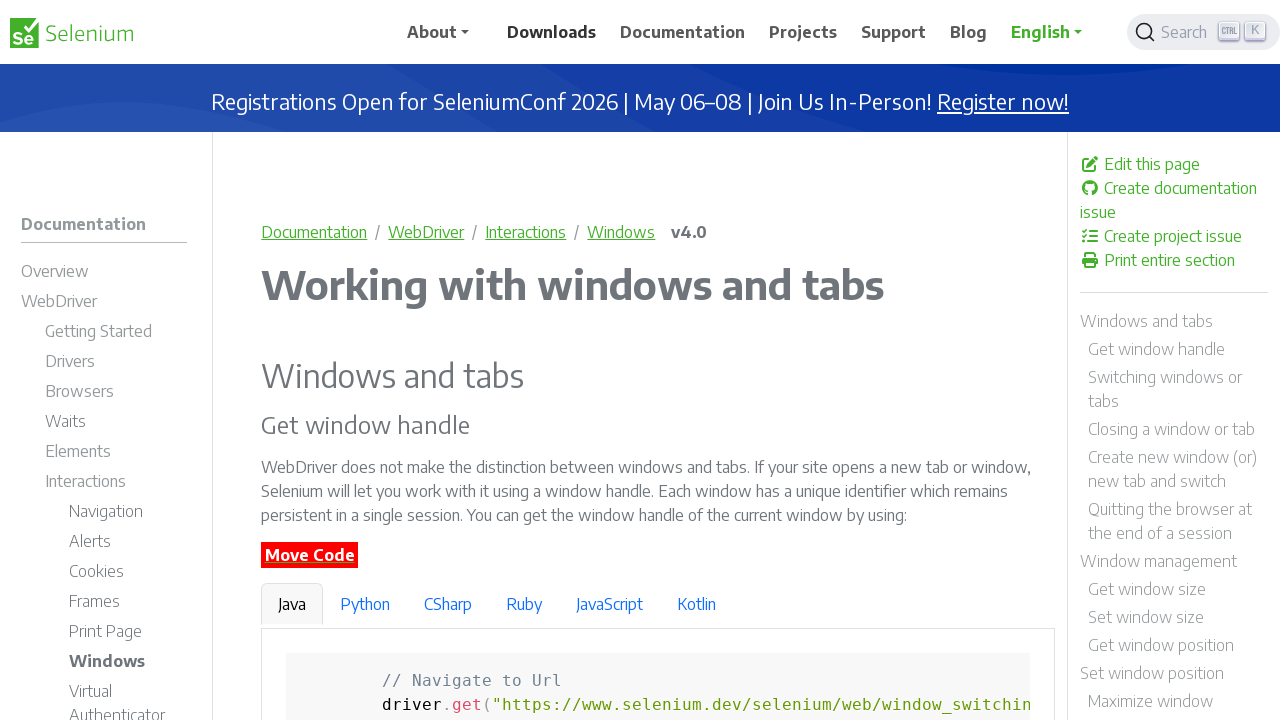

Printed original window title: 'Working with windows and tabs | Selenium'
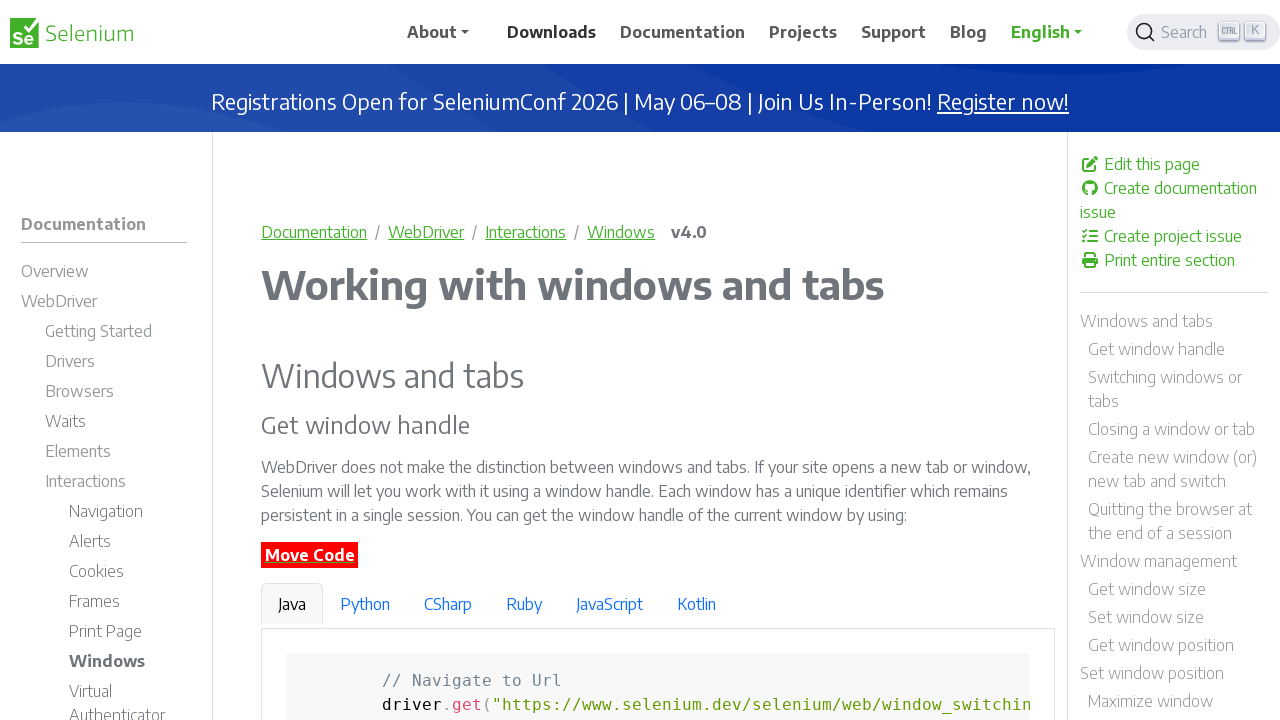

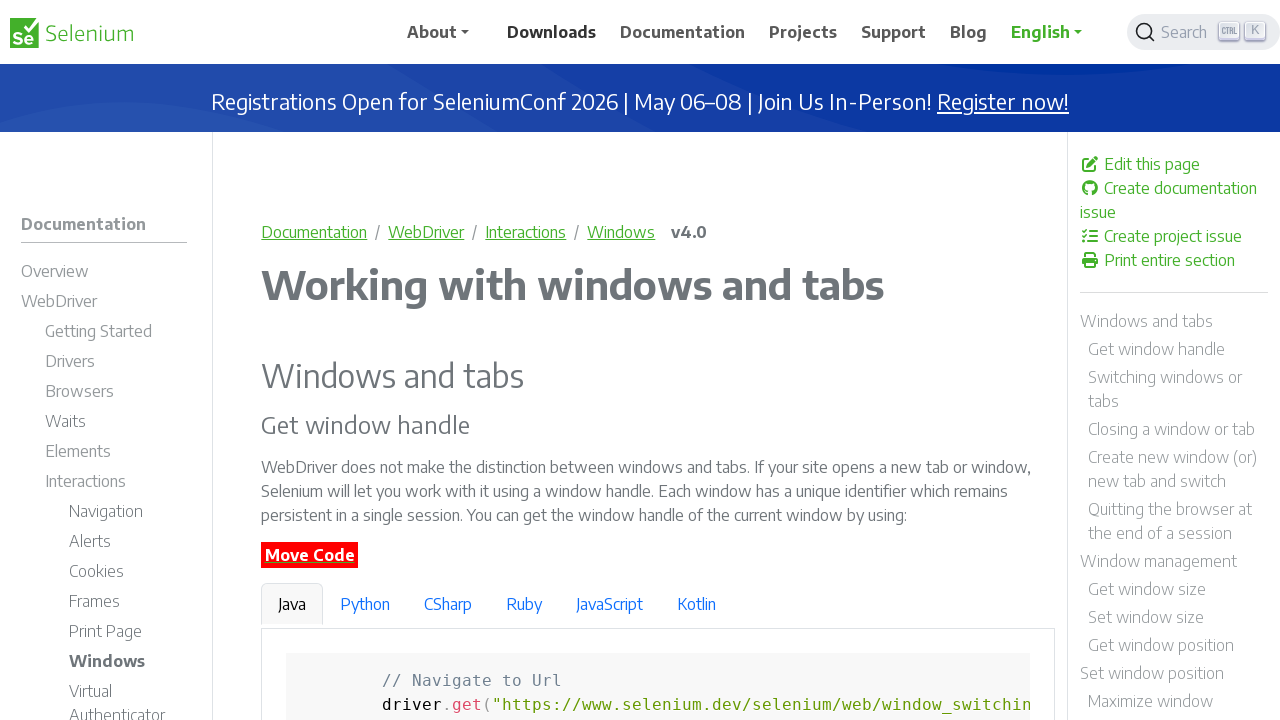